Tests that the Clear completed button displays correct text when items are completed

Starting URL: https://demo.playwright.dev/todomvc

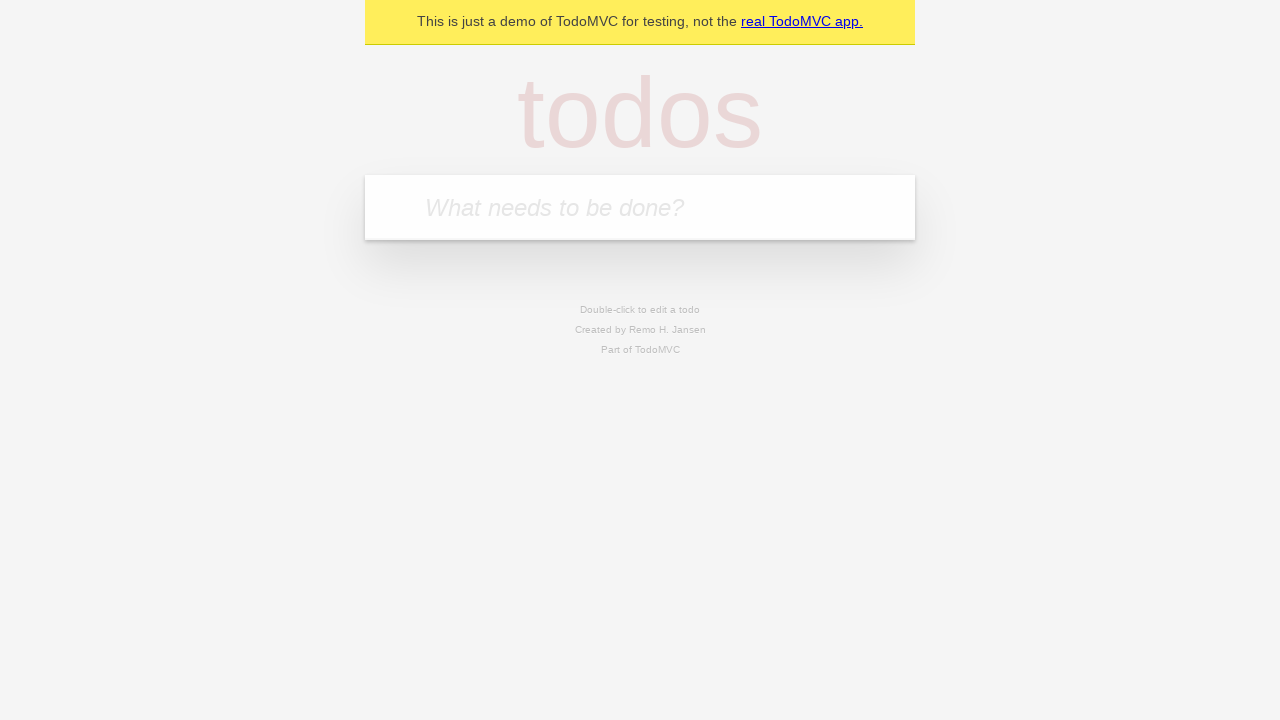

Filled todo input with 'buy some cheese' on internal:attr=[placeholder="What needs to be done?"i]
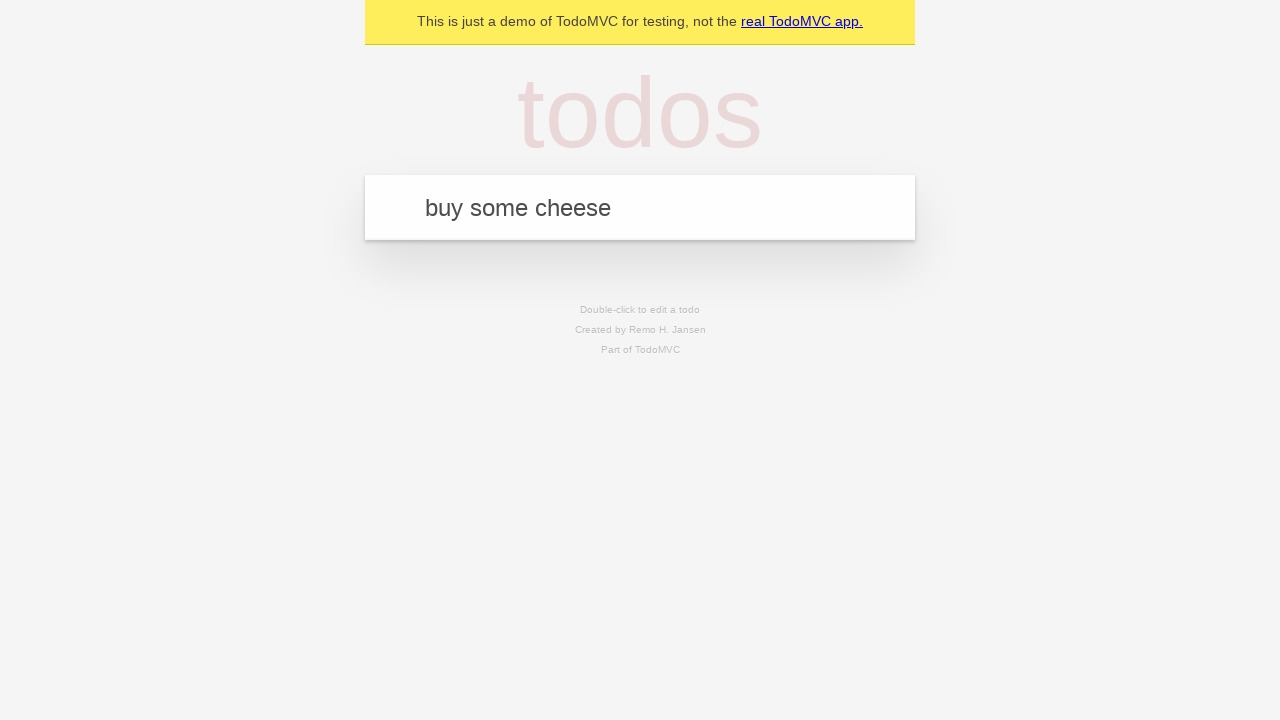

Pressed Enter to add todo 'buy some cheese' on internal:attr=[placeholder="What needs to be done?"i]
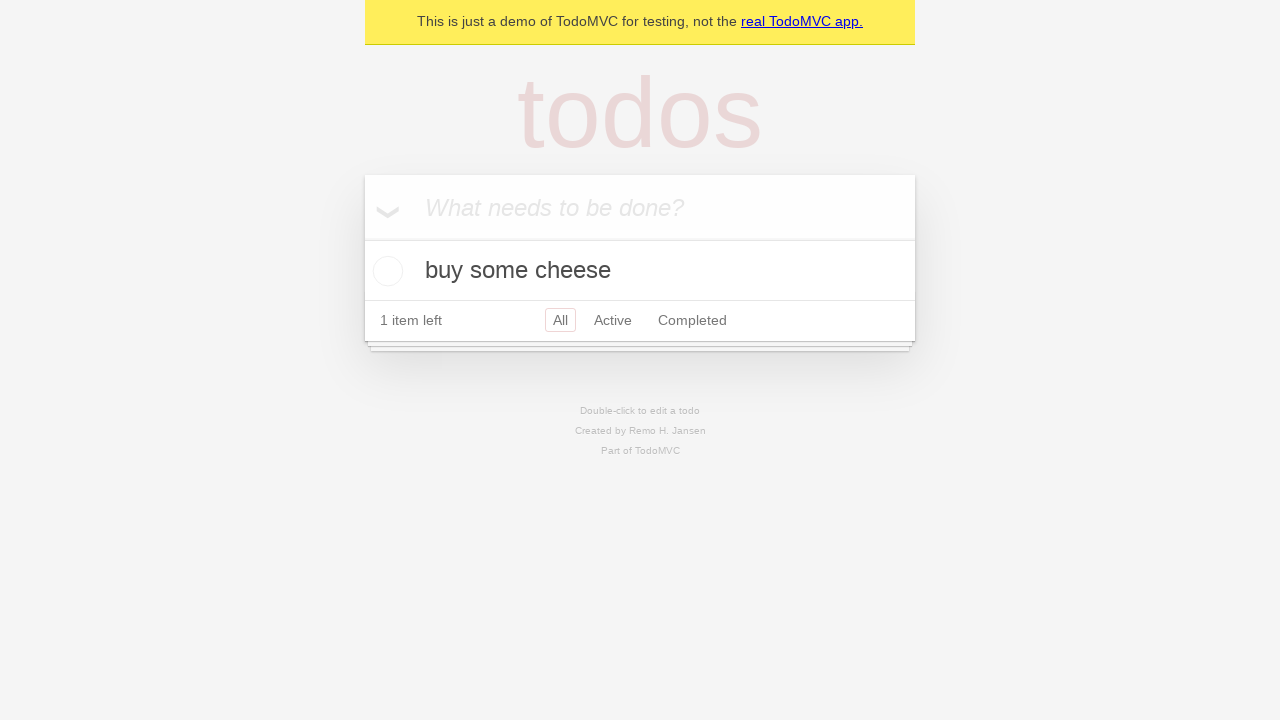

Filled todo input with 'feed the cat' on internal:attr=[placeholder="What needs to be done?"i]
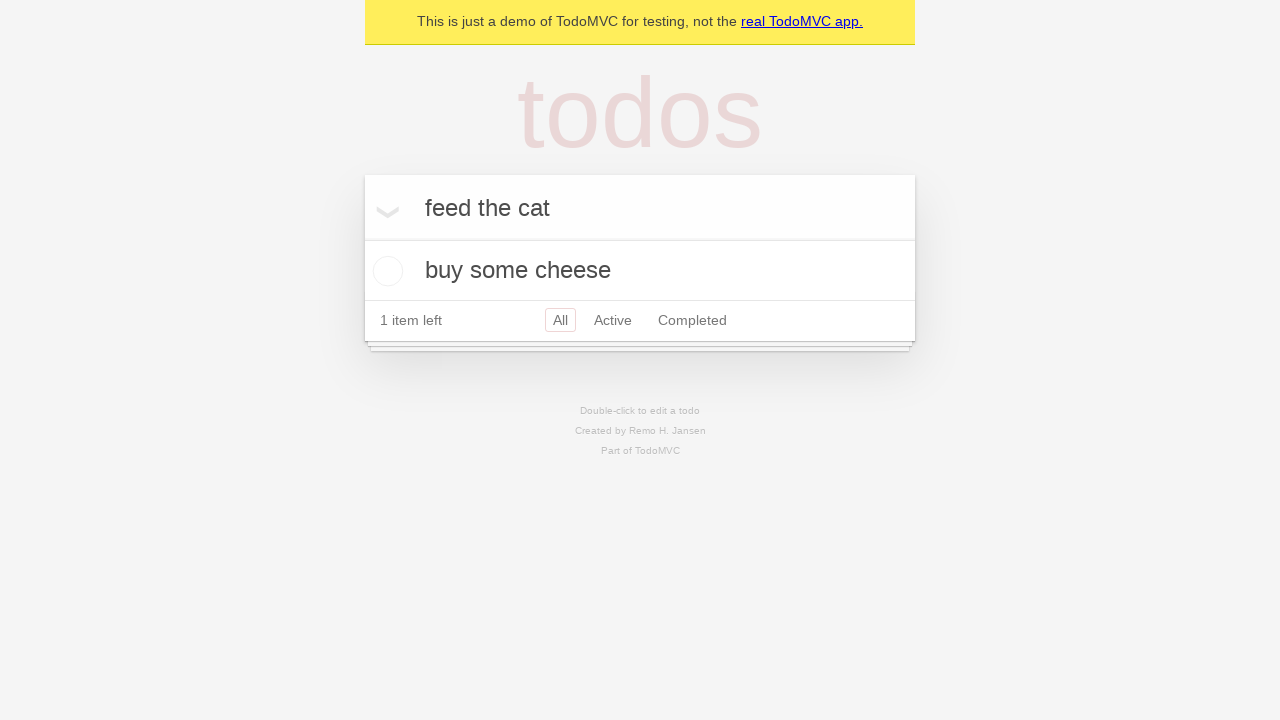

Pressed Enter to add todo 'feed the cat' on internal:attr=[placeholder="What needs to be done?"i]
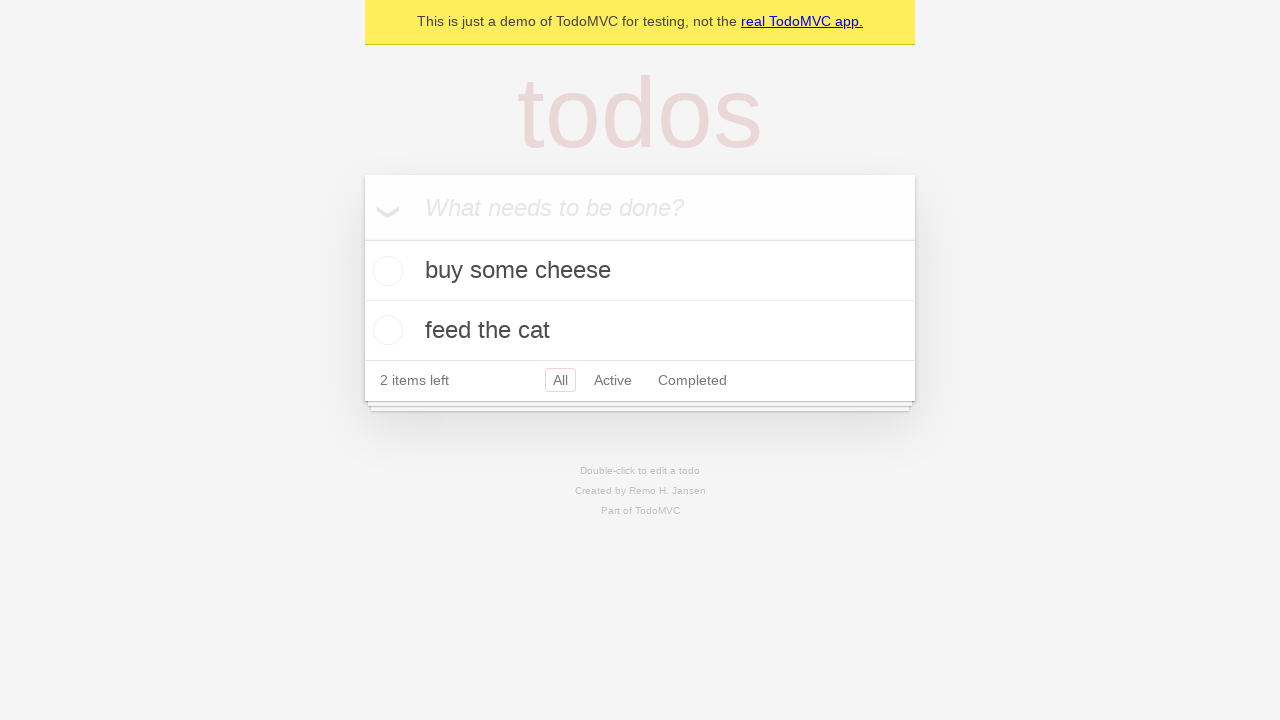

Filled todo input with 'book a doctors appointment' on internal:attr=[placeholder="What needs to be done?"i]
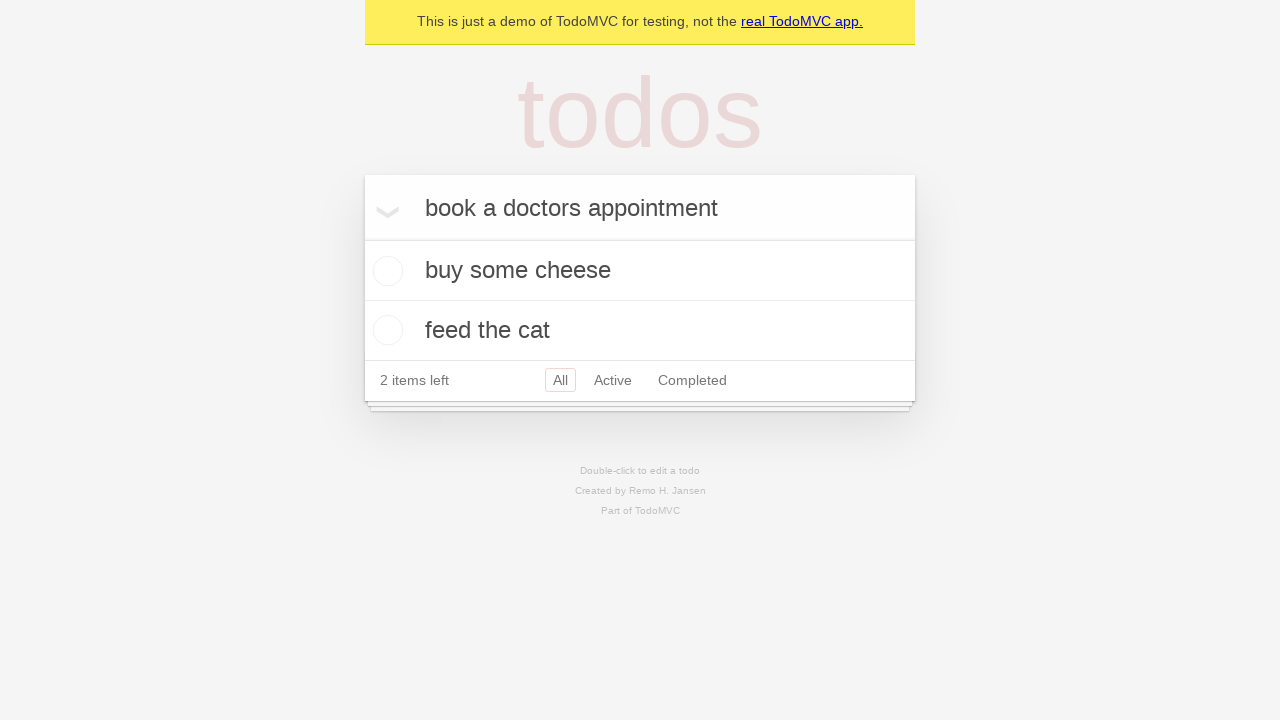

Pressed Enter to add todo 'book a doctors appointment' on internal:attr=[placeholder="What needs to be done?"i]
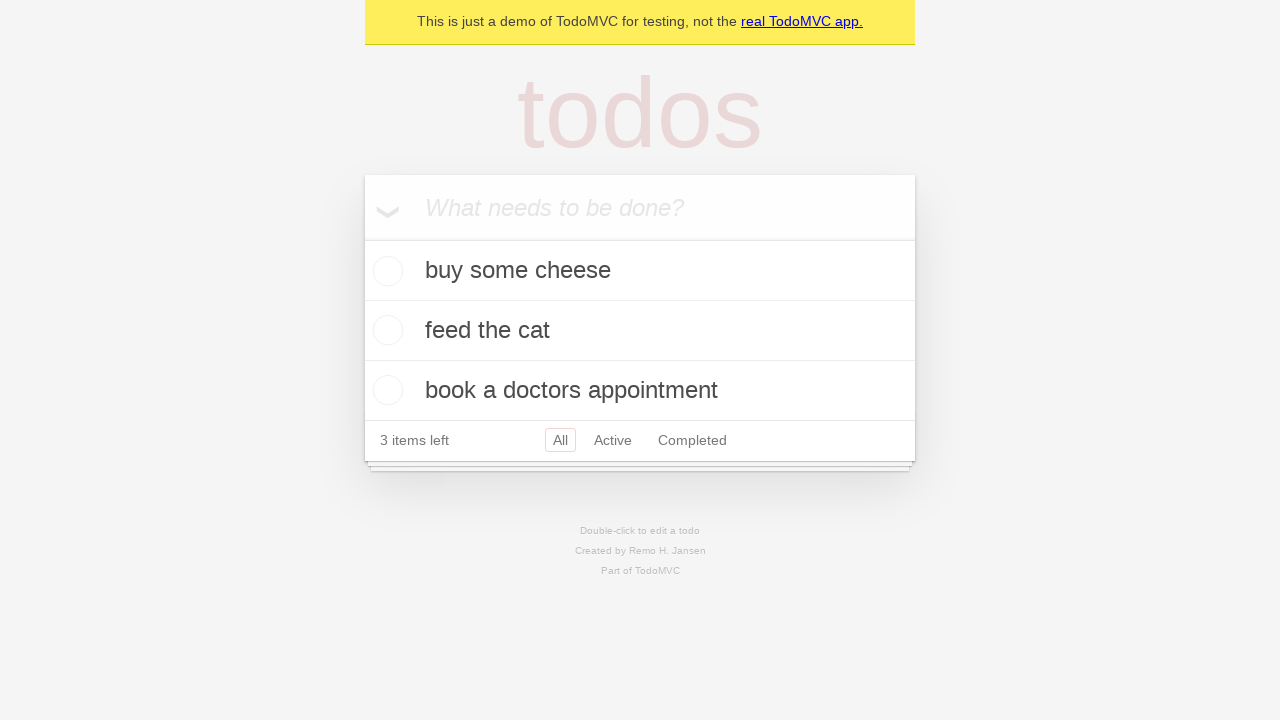

Waited for all 3 todo items to be added
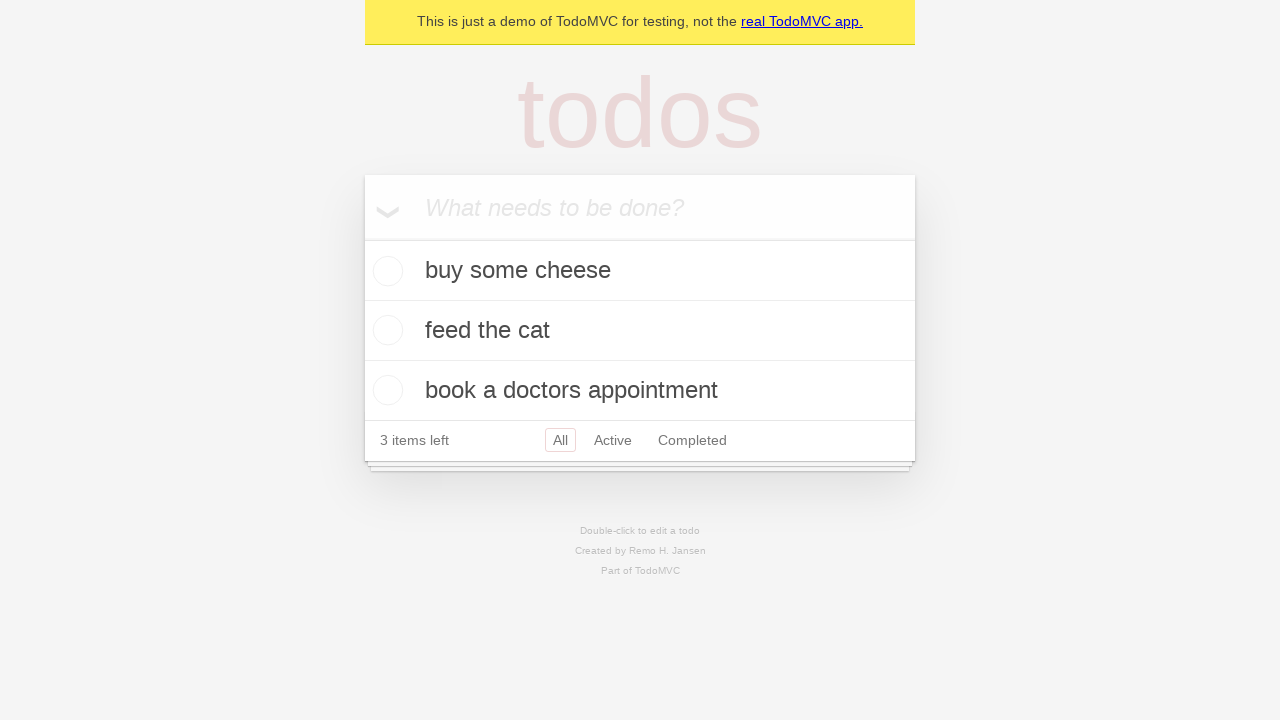

Checked the first todo item at (385, 271) on .todo-list li .toggle >> nth=0
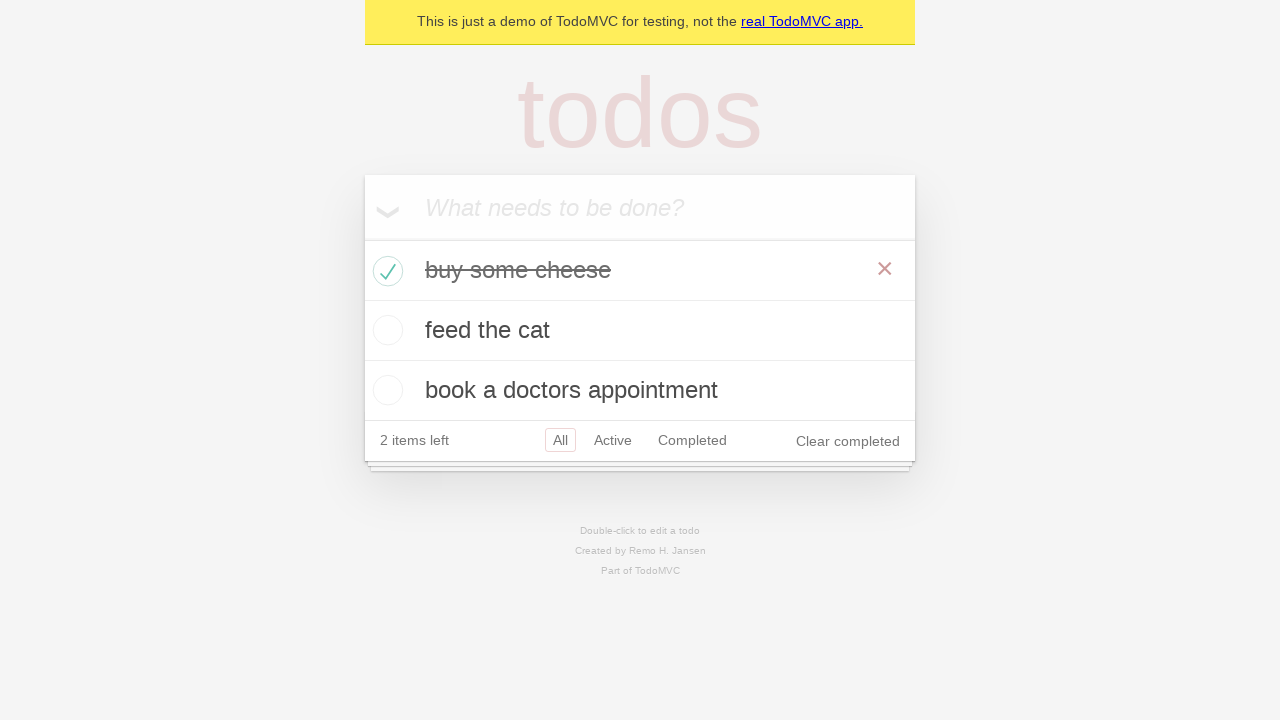

Clear completed button appeared
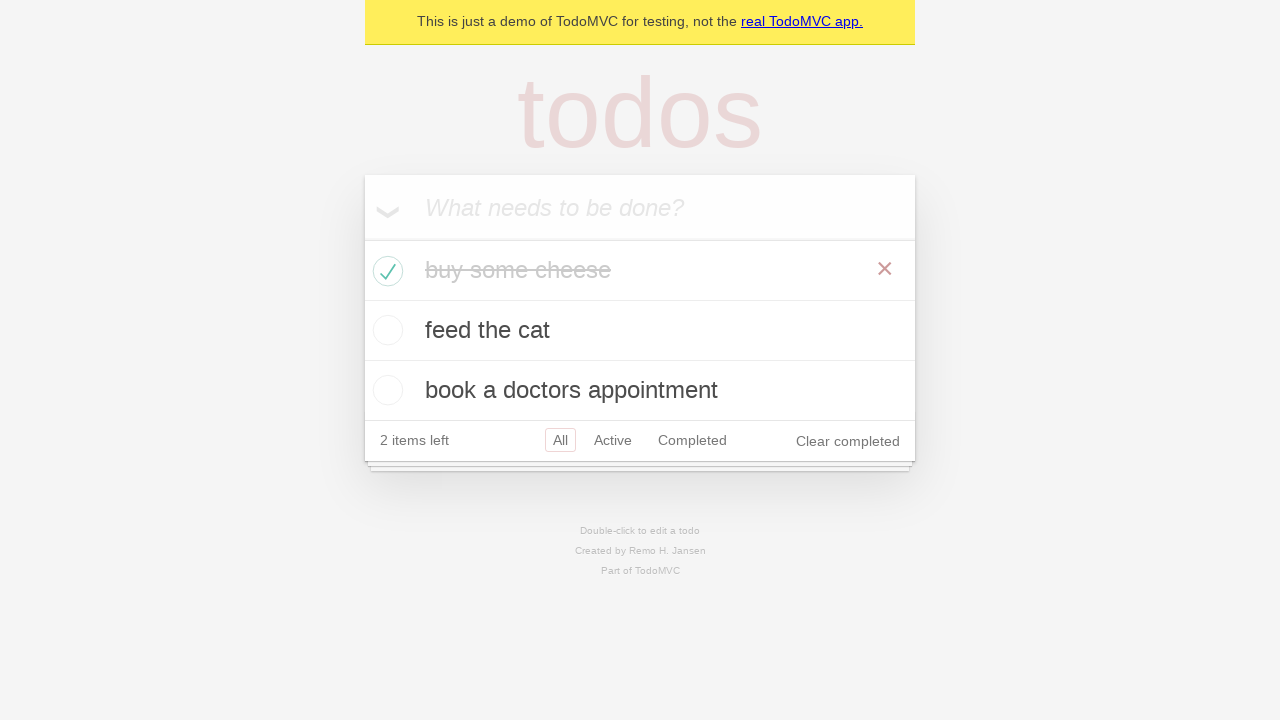

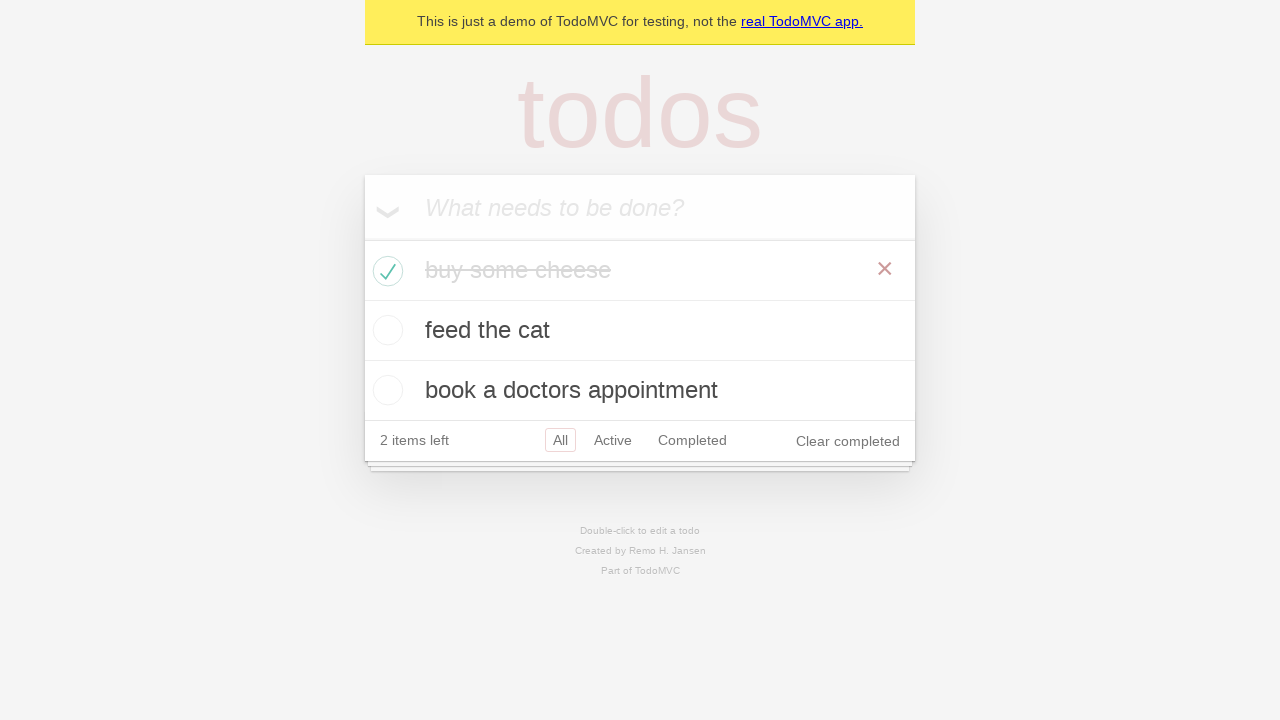